Tests browser window switching functionality by clicking a link that opens a new window, double-clicking to open another window, then switching between windows and closing them.

Starting URL: https://the-internet.herokuapp.com/windows

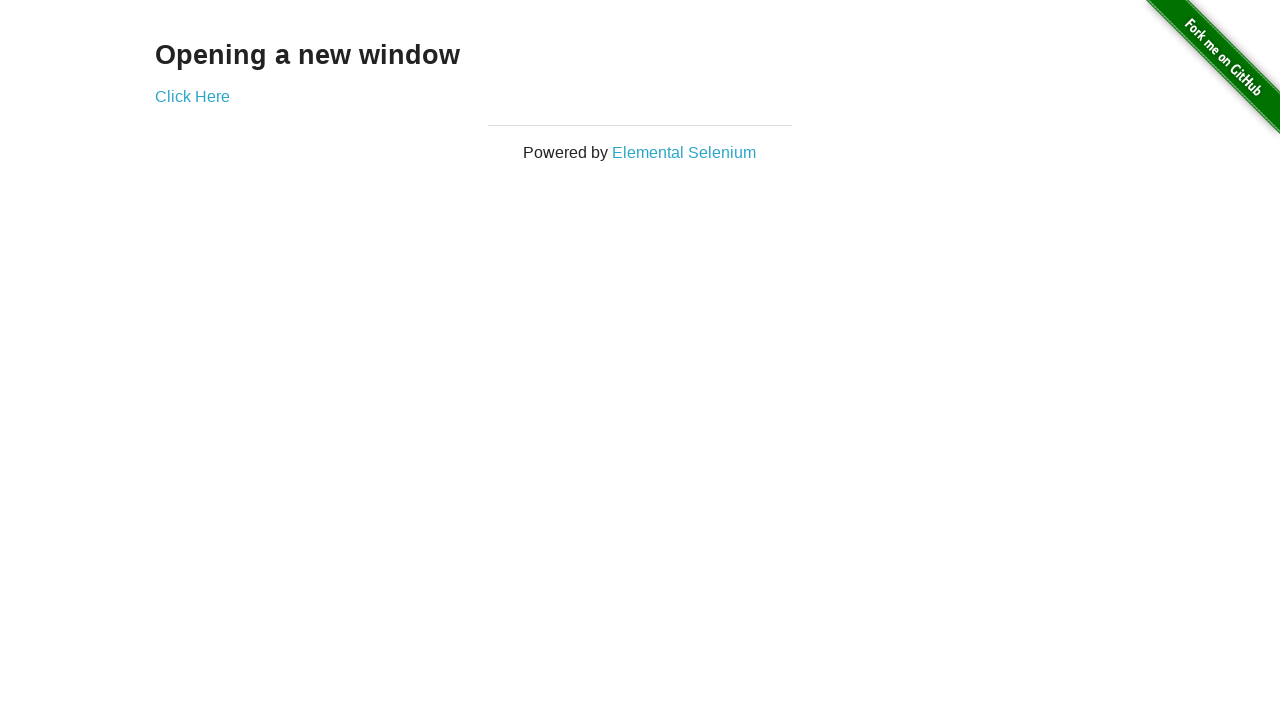

Clicked link to open a new window at (192, 96) on (//*[@target='_blank'])[1]
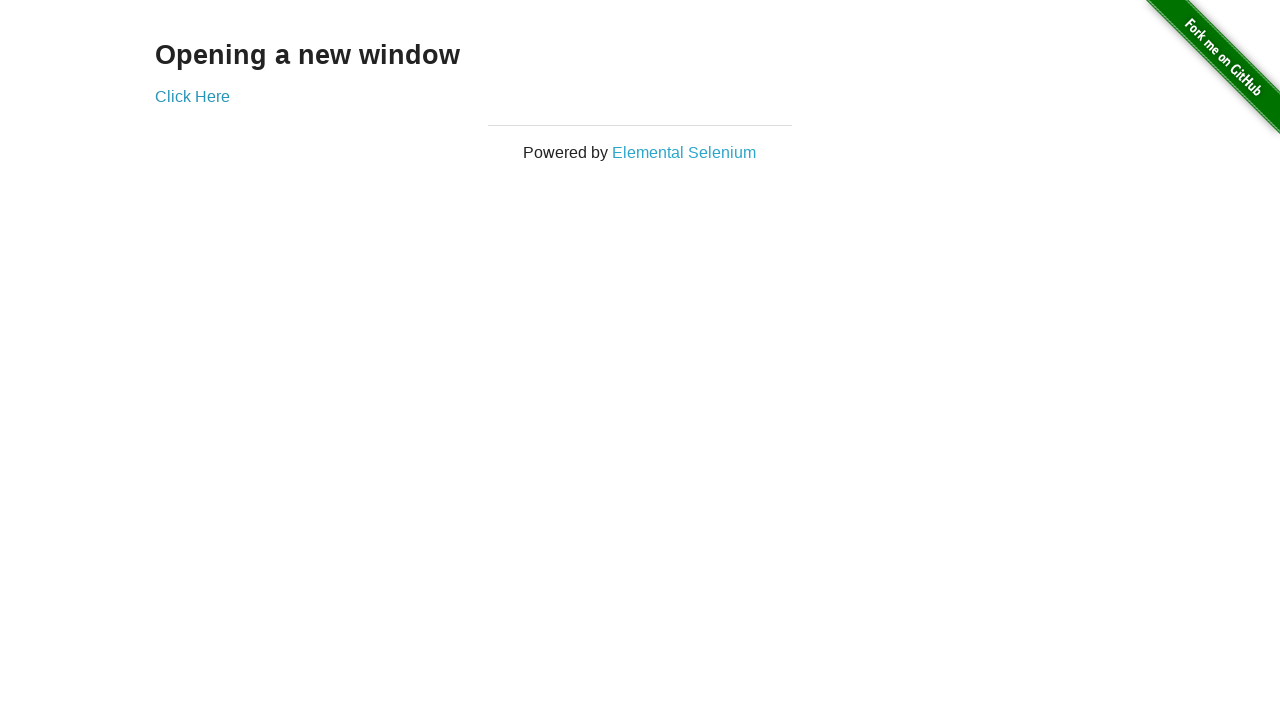

Waited for new window to open
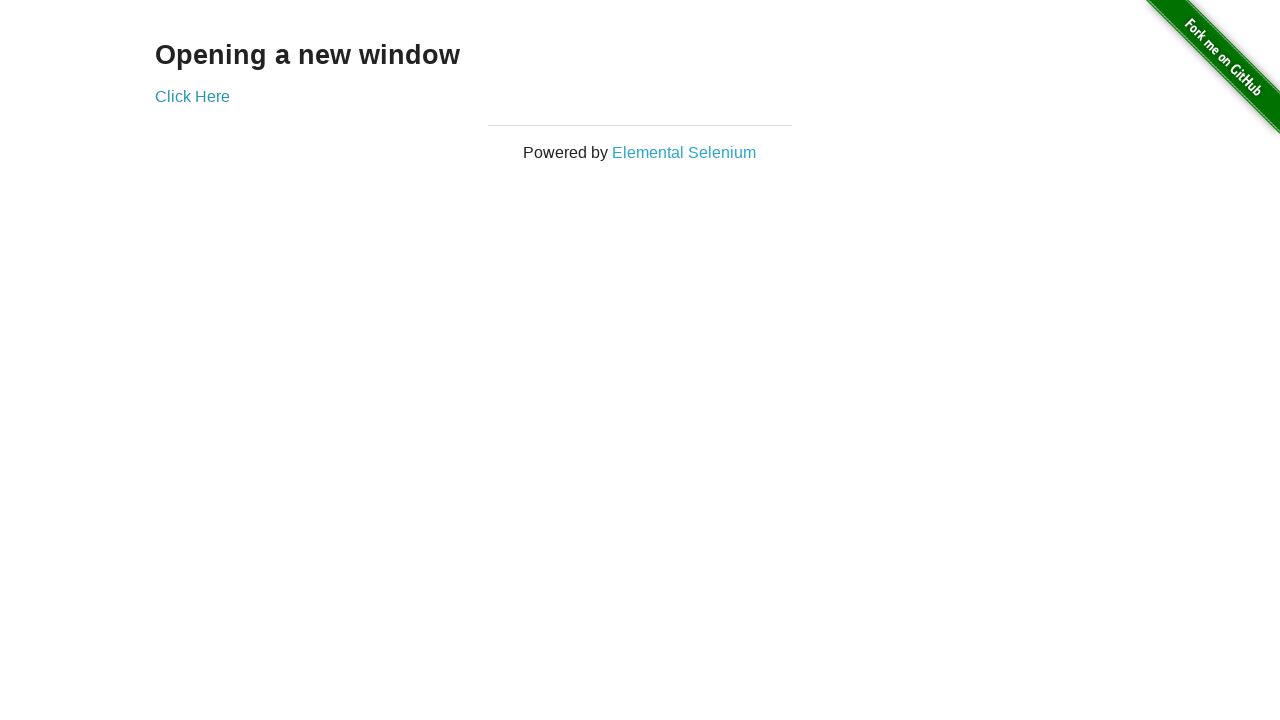

Double-clicked link to open another new window at (192, 96) on (//*[@target='_blank'])[1]
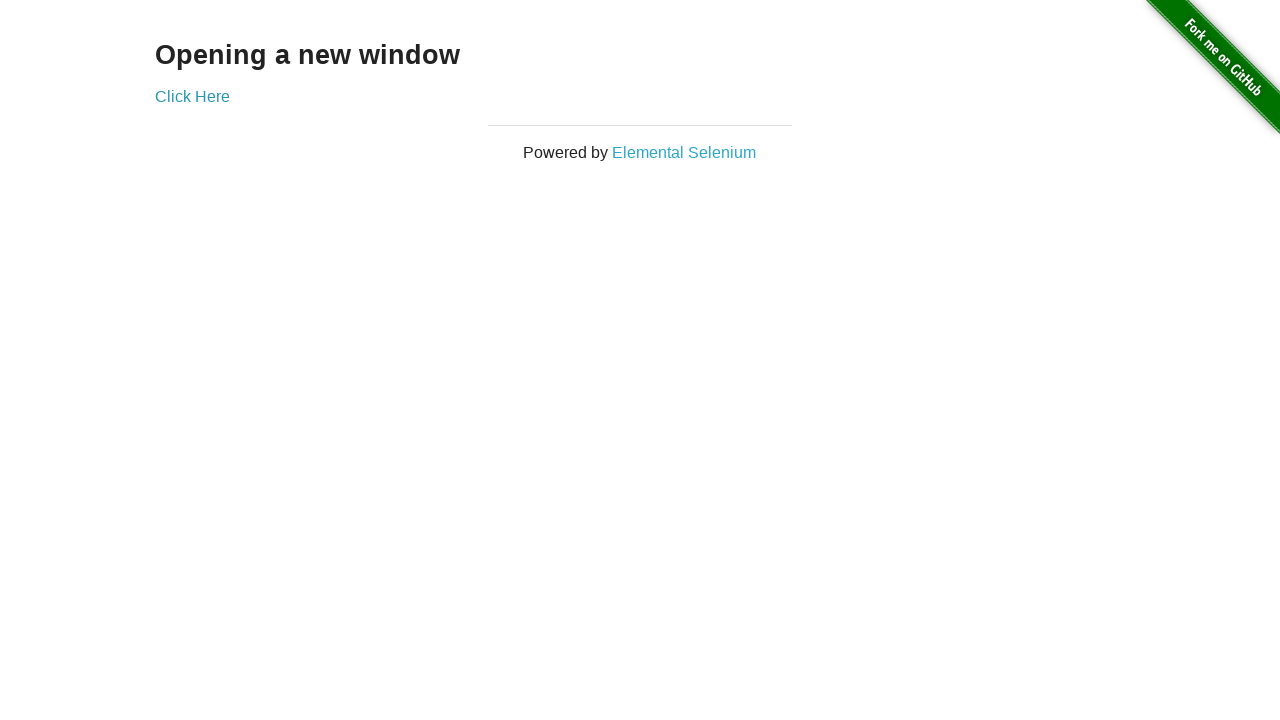

Waited for second new window to open
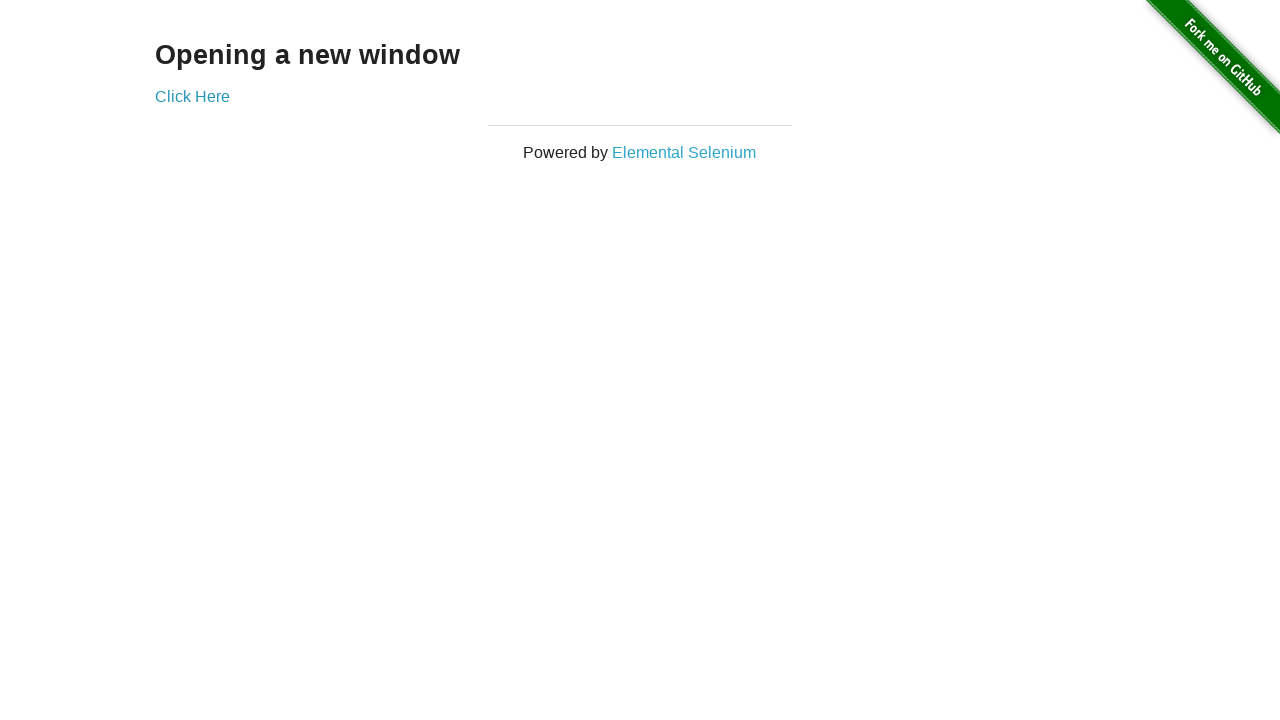

Retrieved all open pages from context (total: 4)
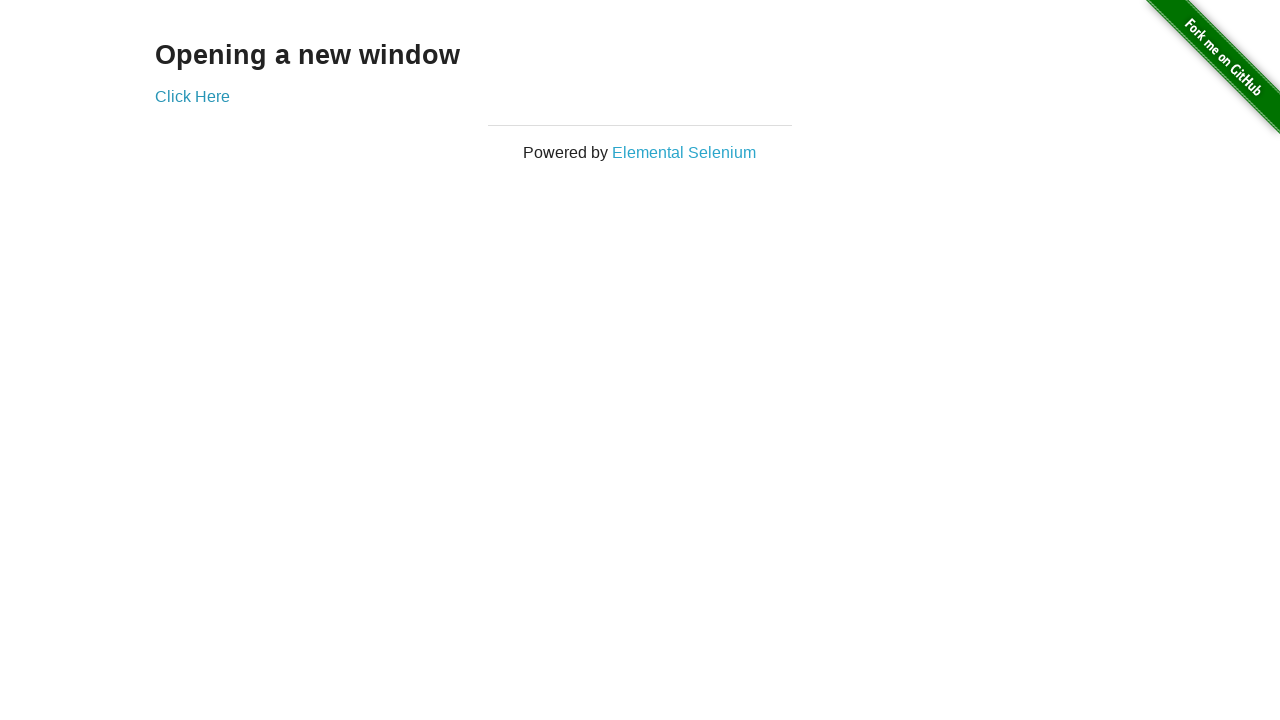

Closed the third window
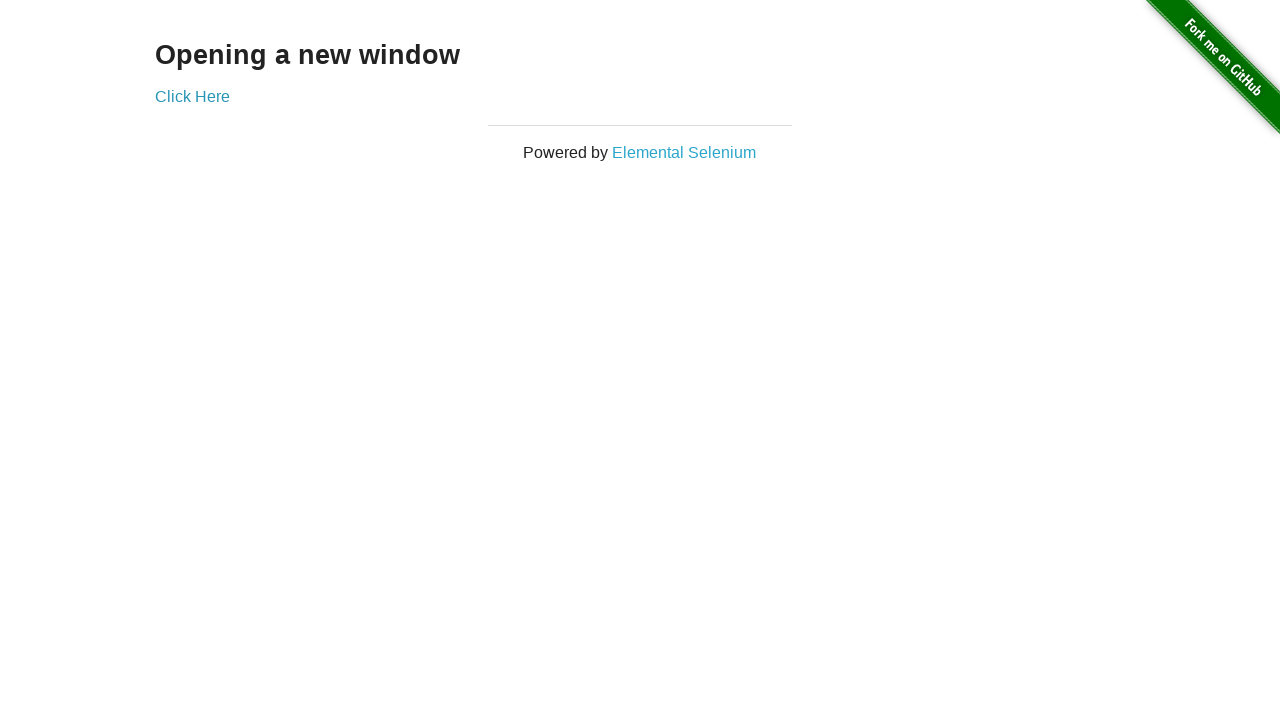

Switched back to the original window
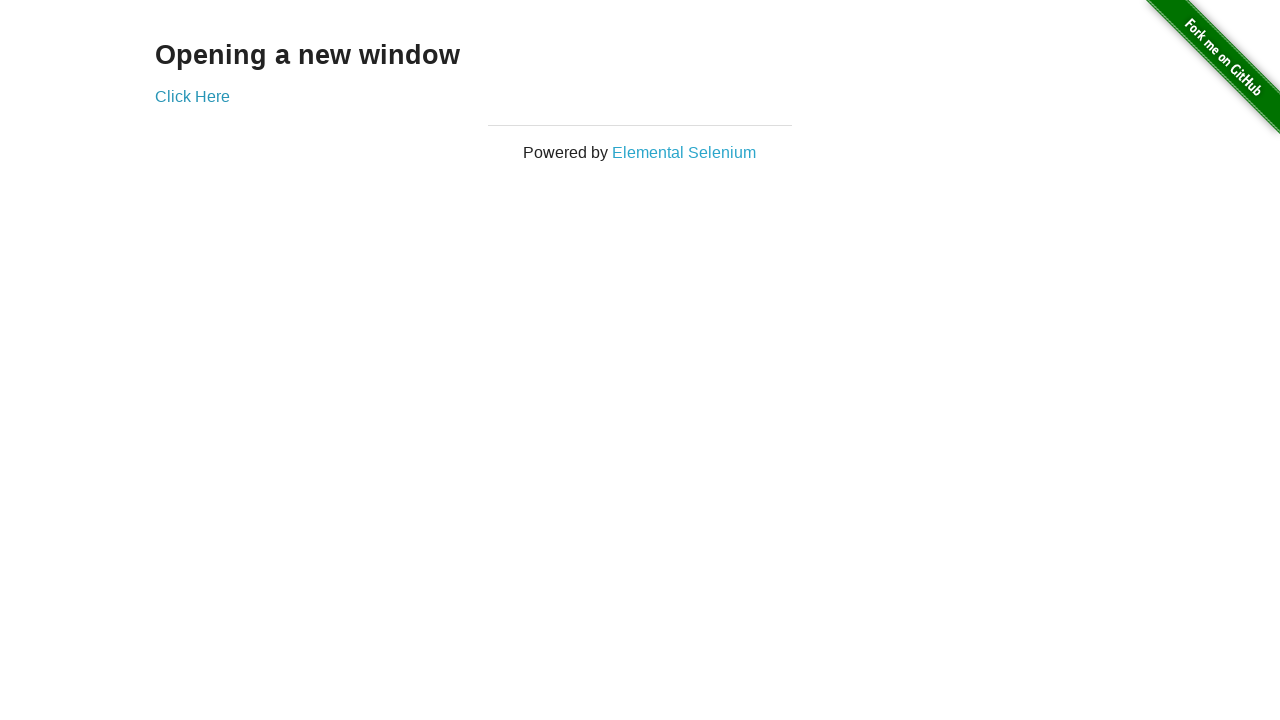

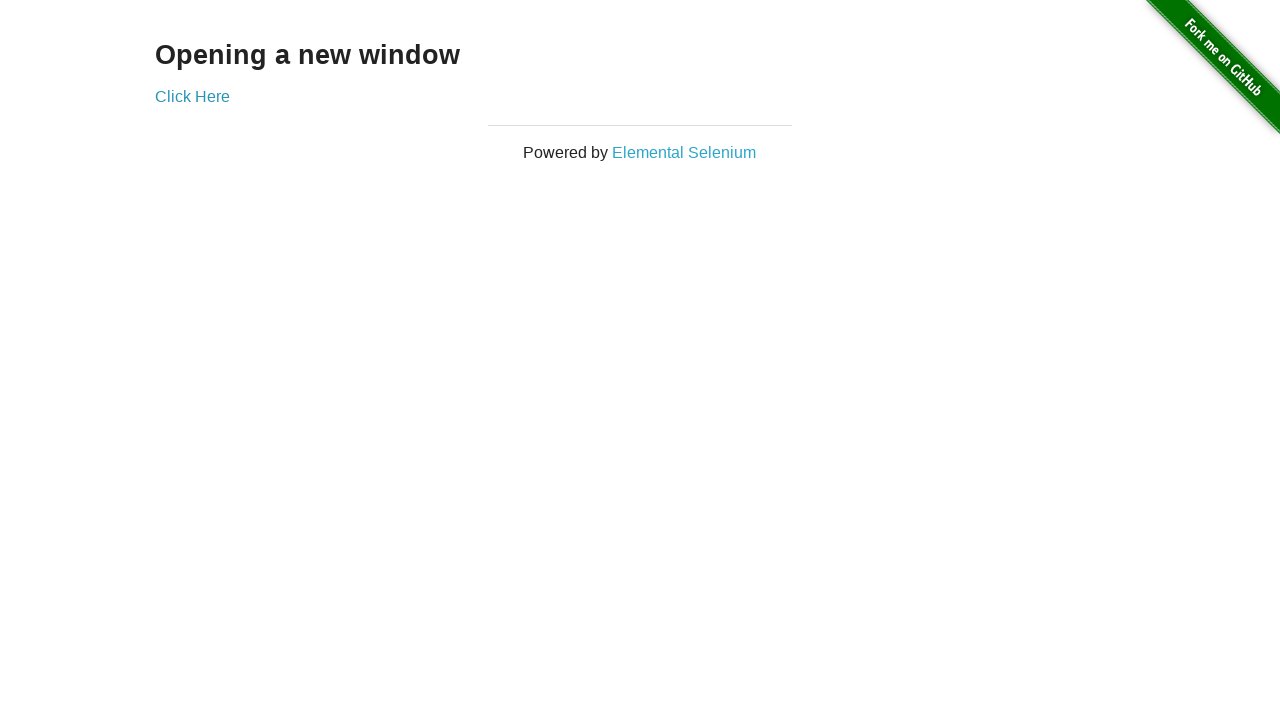